Navigates to a Vietnamese Catholic website and locates a region element by its ARIA role, then highlights it to verify the element is found.

Starting URL: https://thanhcaviet.net/

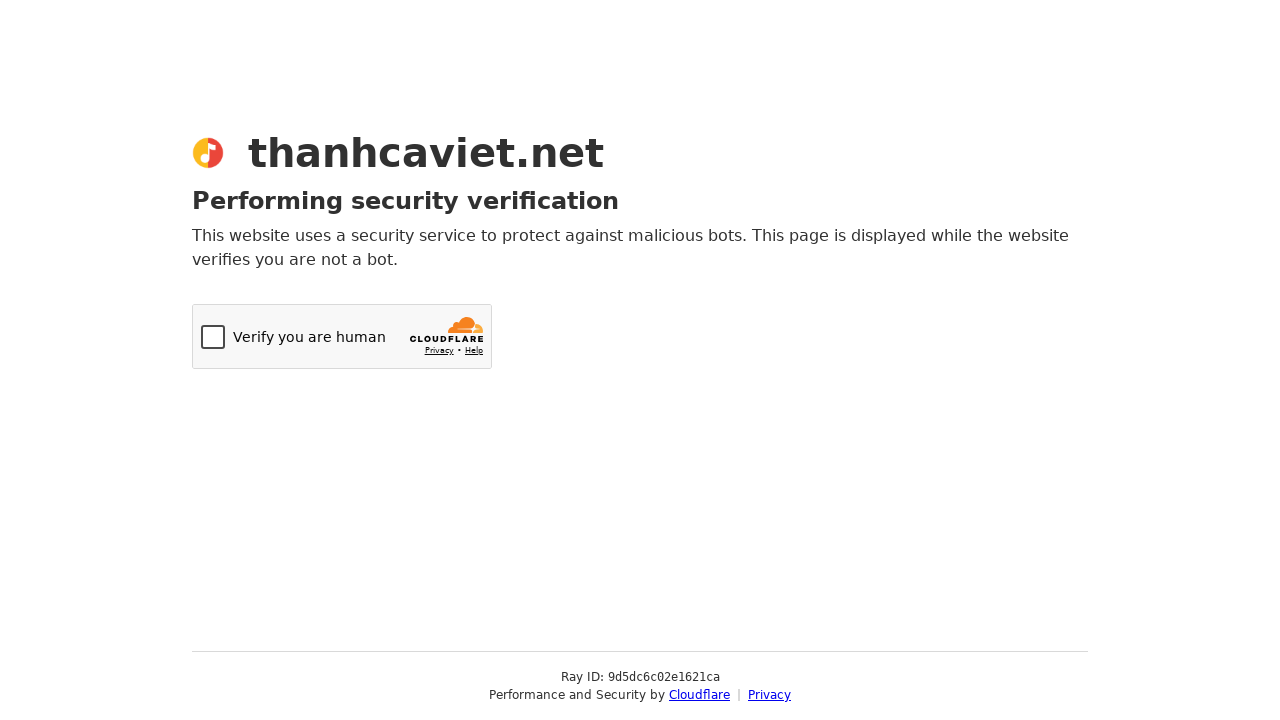

Navigated to Vietnamese Catholic website https://thanhcaviet.net/
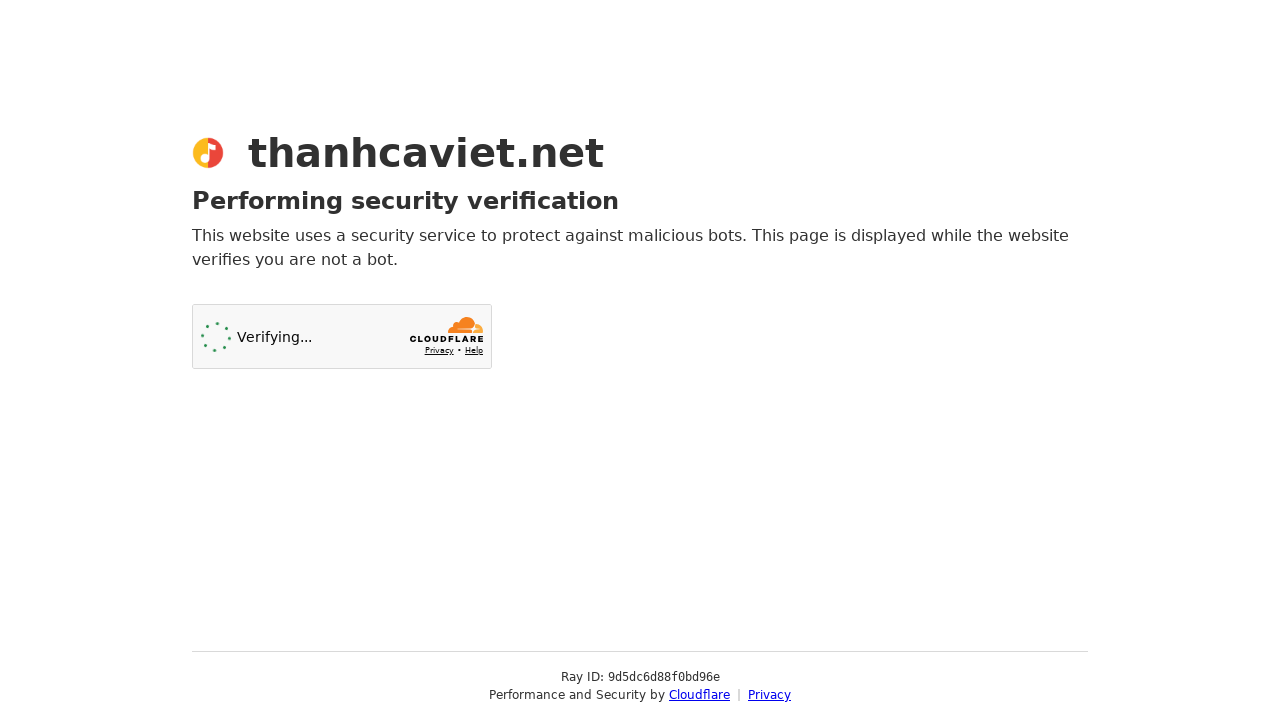

Located region element by ARIA role
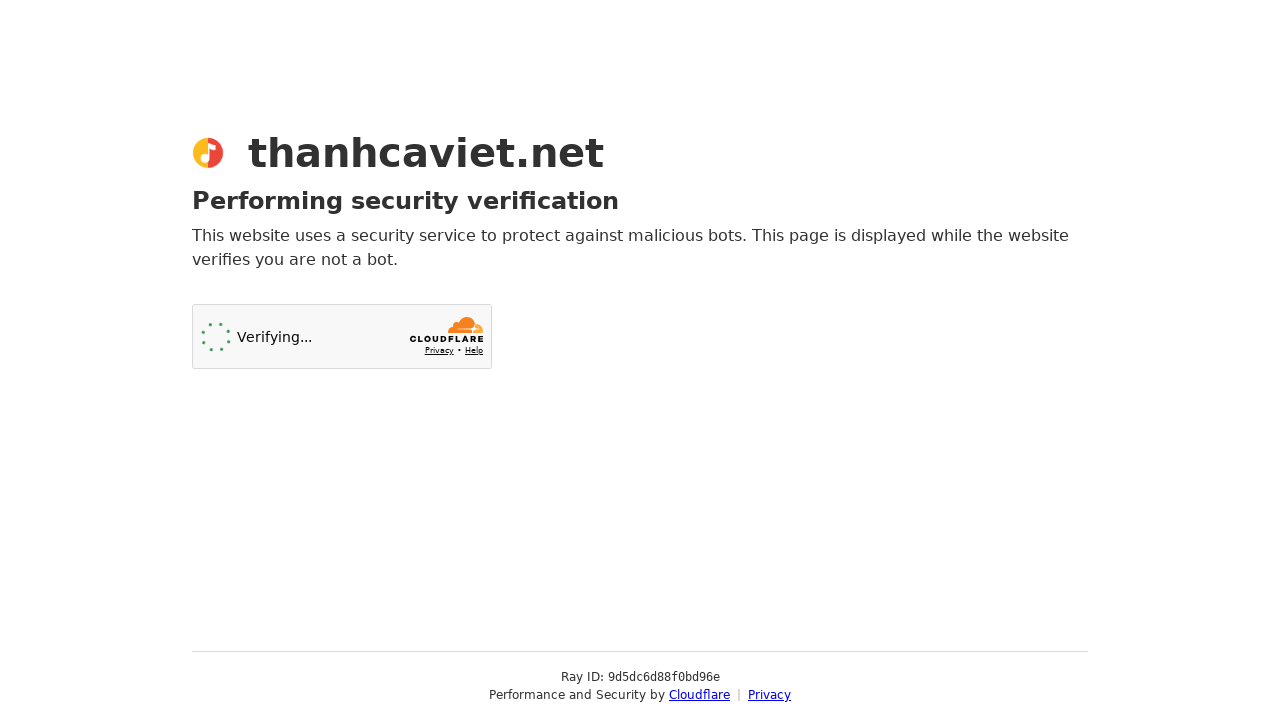

Highlighted the region element to verify it was found
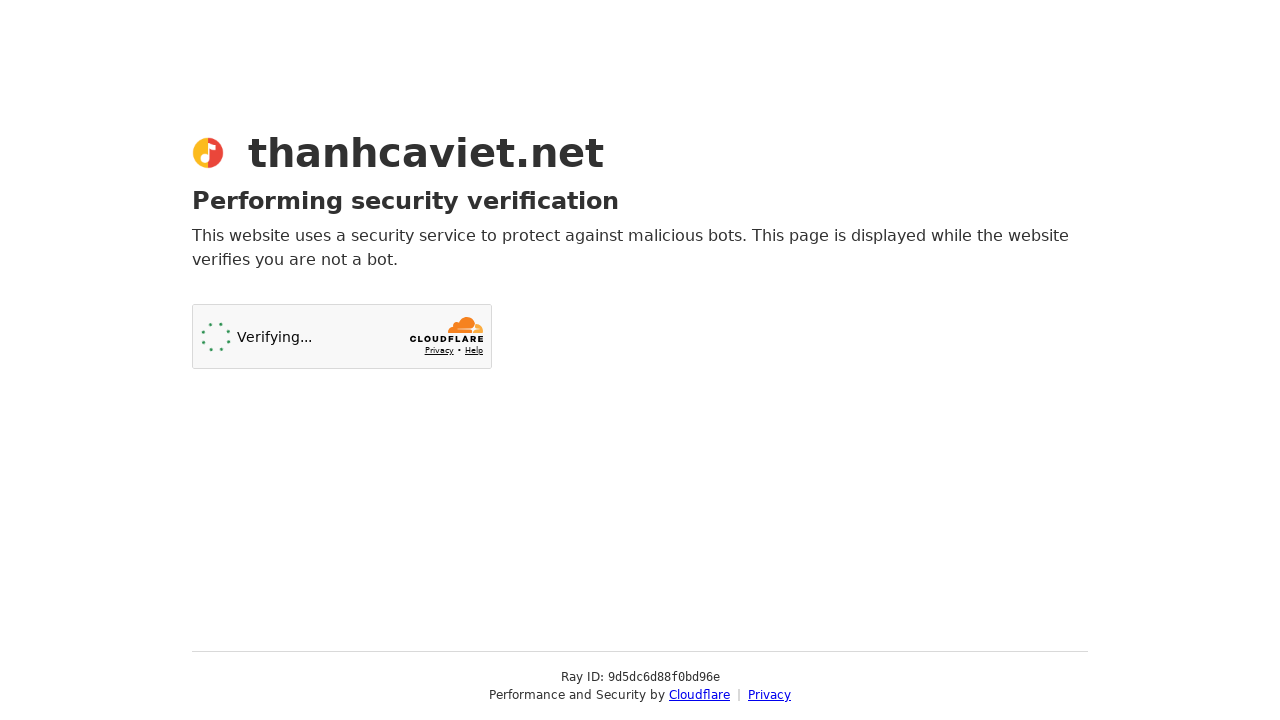

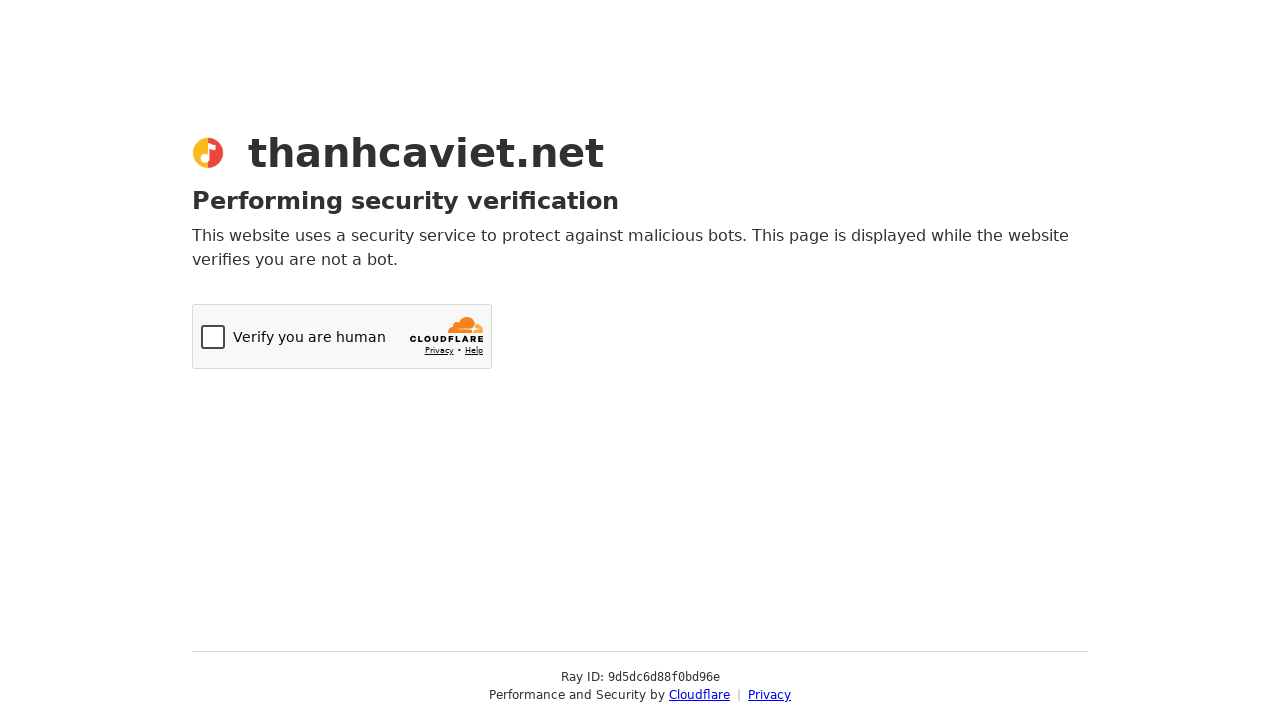